Tests JavaScript alert handling by clicking alert button and accepting the alert dialog

Starting URL: https://the-internet.herokuapp.com/javascript_alerts

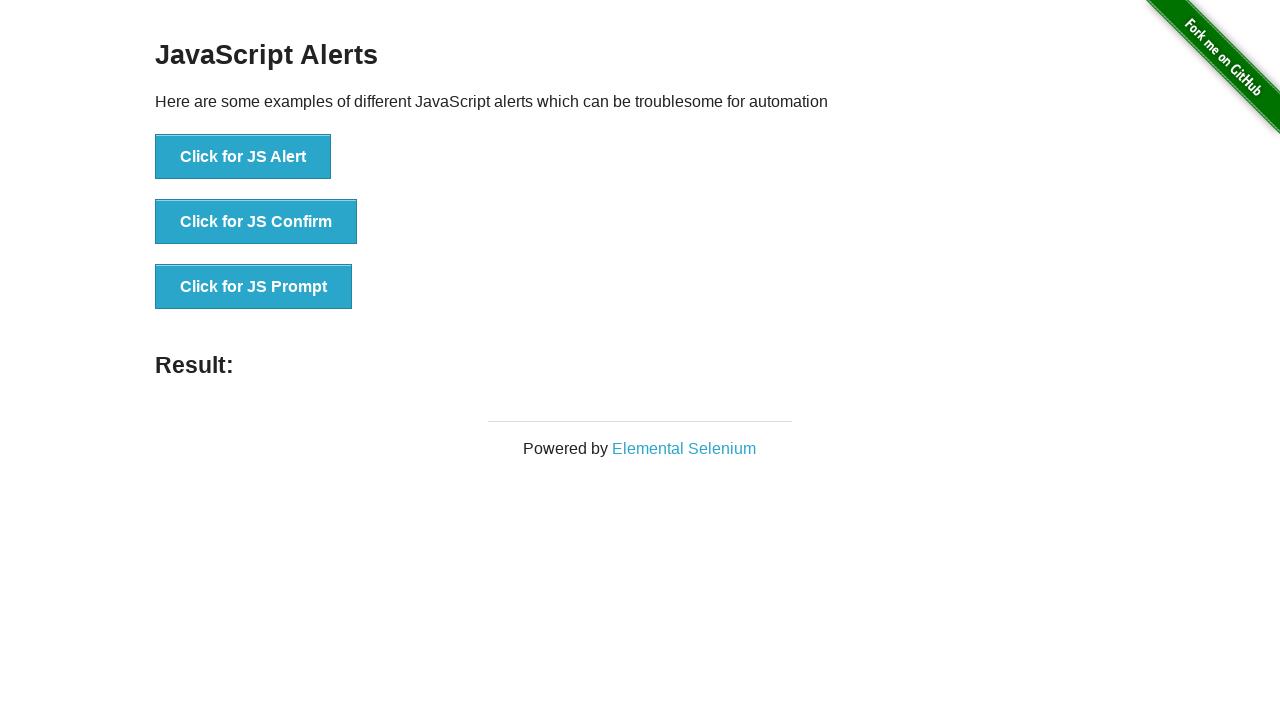

Clicked the JavaScript alert button at (243, 157) on xpath=//button[@onclick='jsAlert()']
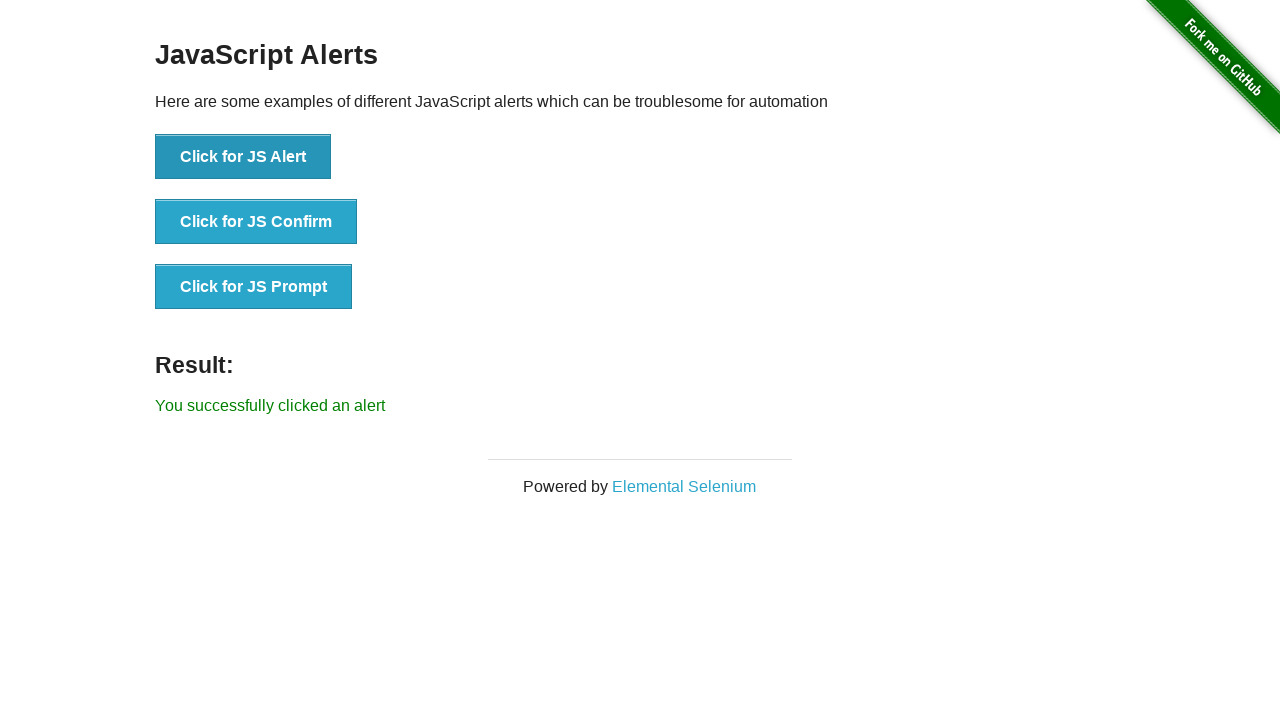

Set up dialog handler to accept alert
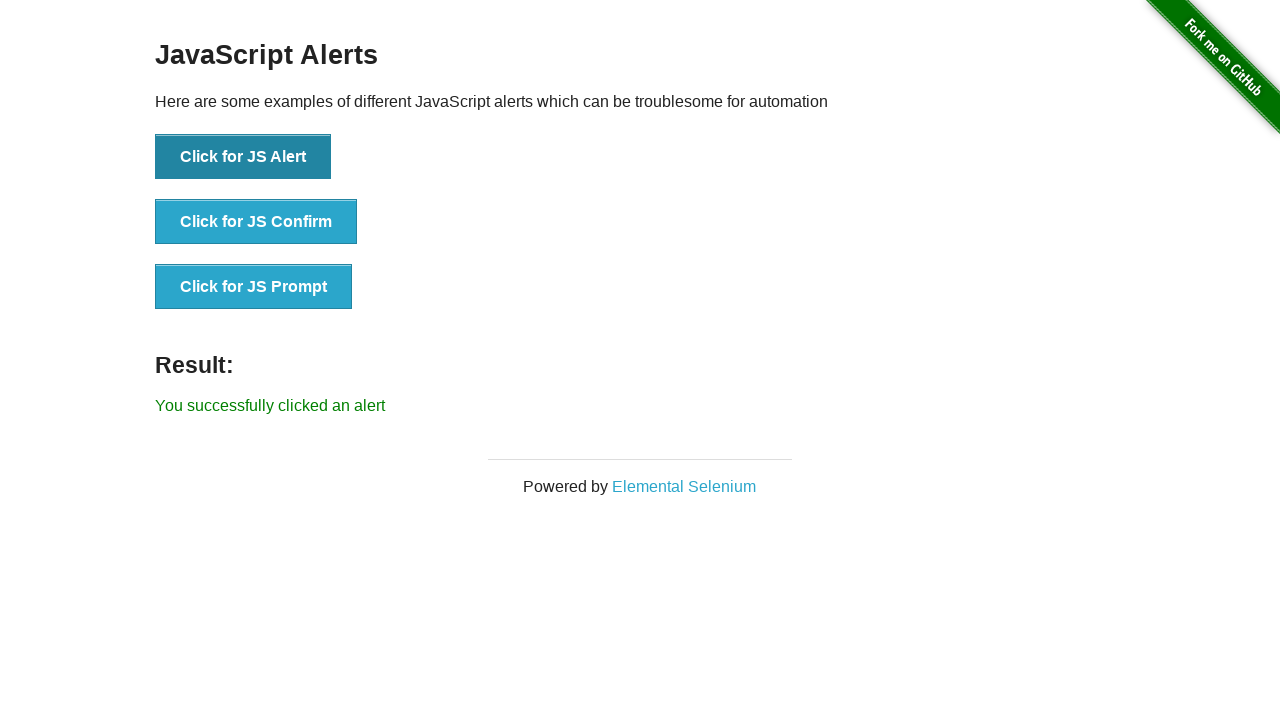

Alert was accepted and result element appeared
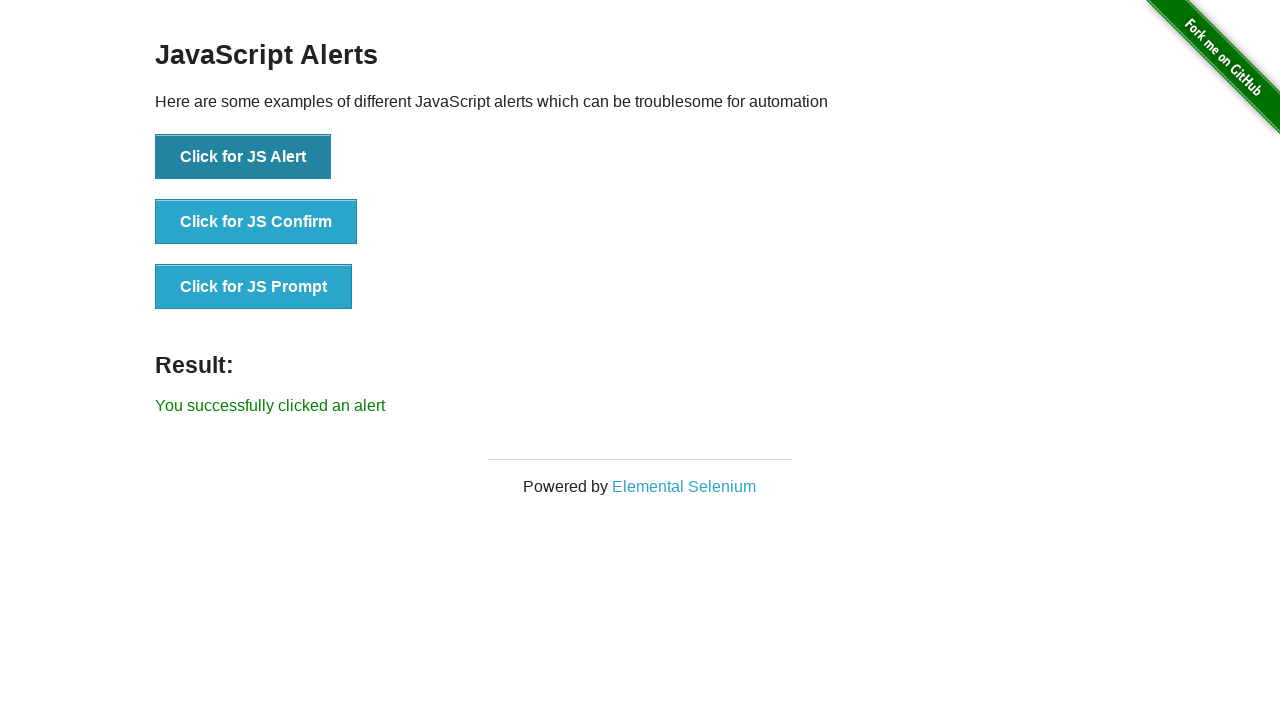

Retrieved result text content
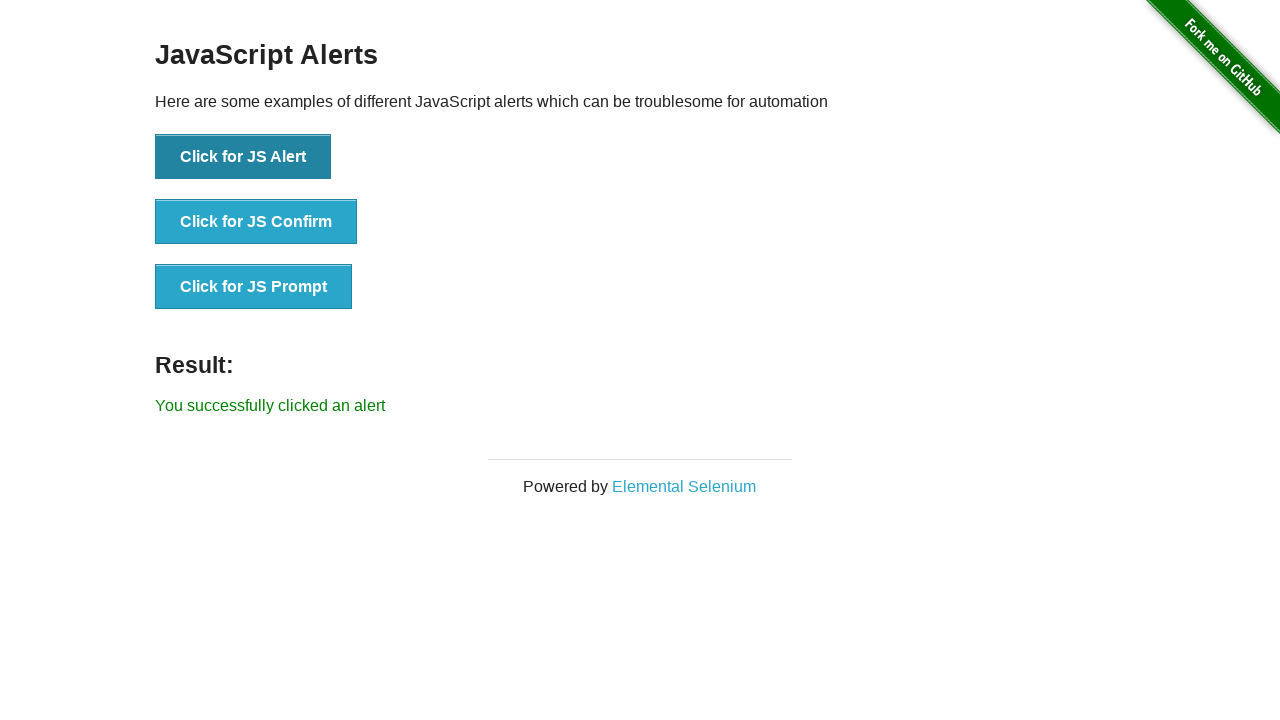

Verified result text matches expected message: 'You successfully clicked an alert'
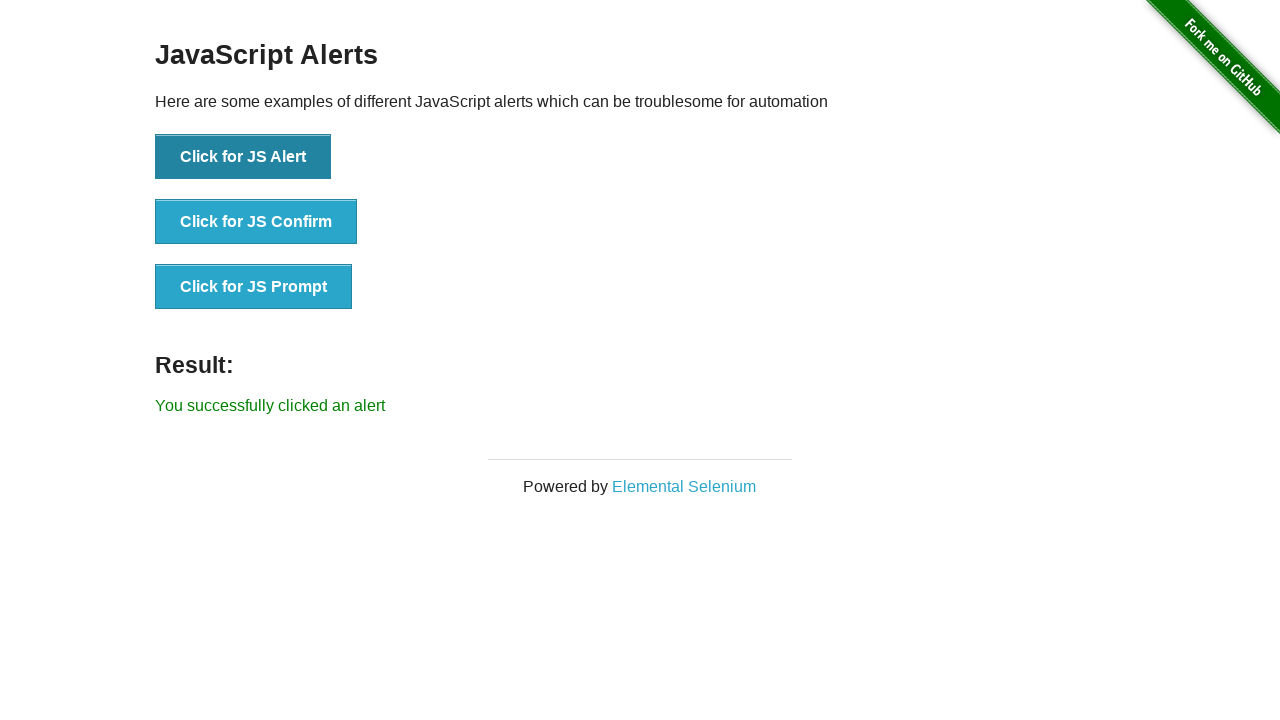

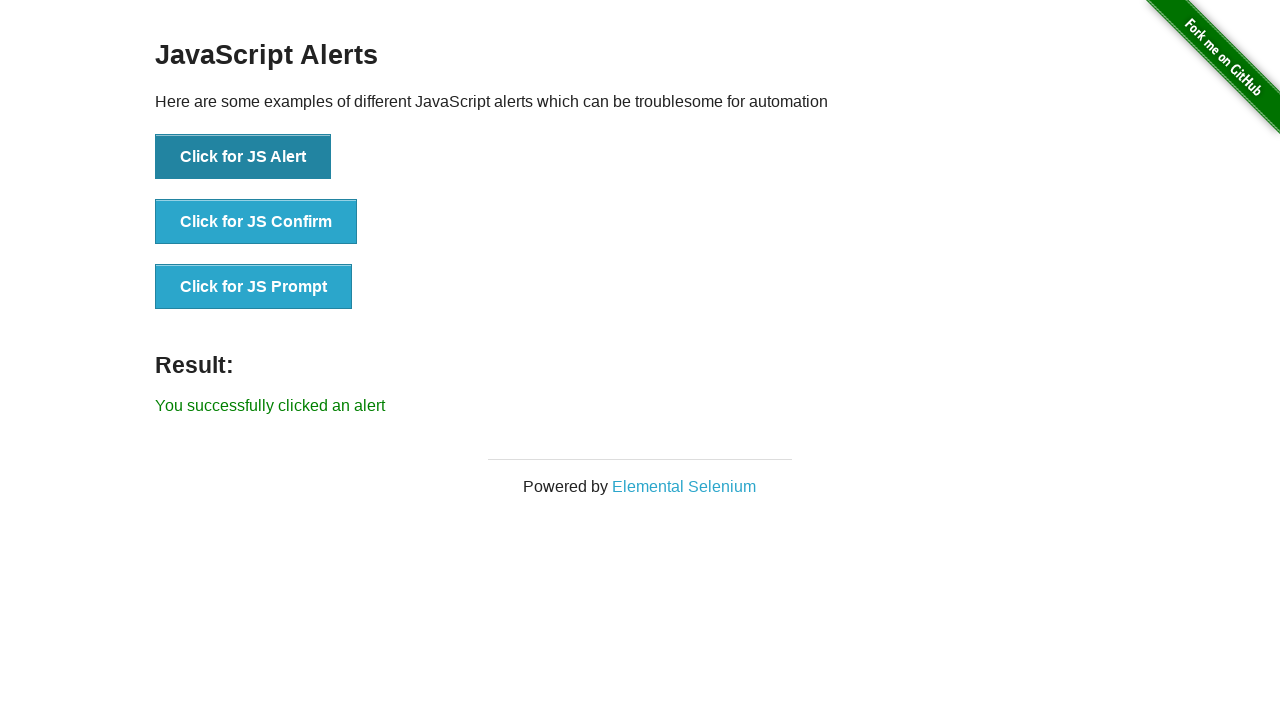